Tests click functionality by clicking on a dynamic ID link and verifying navigation to the expected URL on a UI testing playground site.

Starting URL: http://www.uitestingplayground.com/

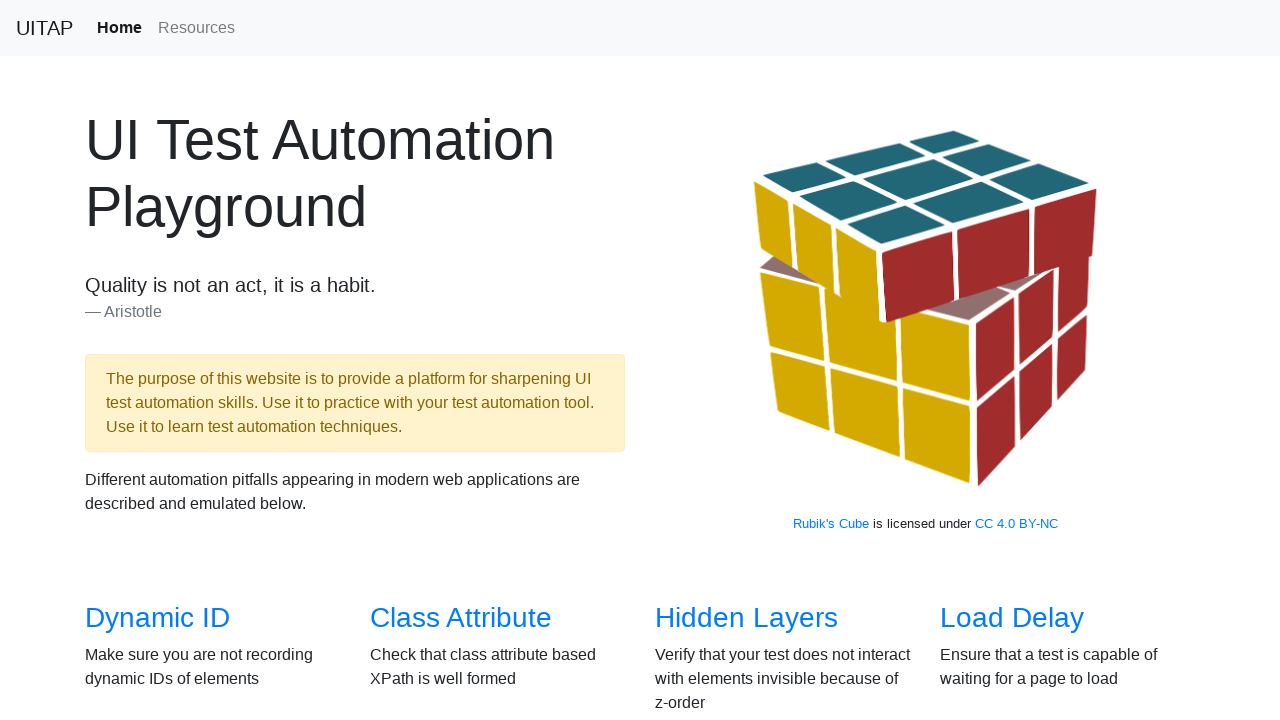

Clicked on dynamic ID link at (158, 618) on a[href='/dynamicid']
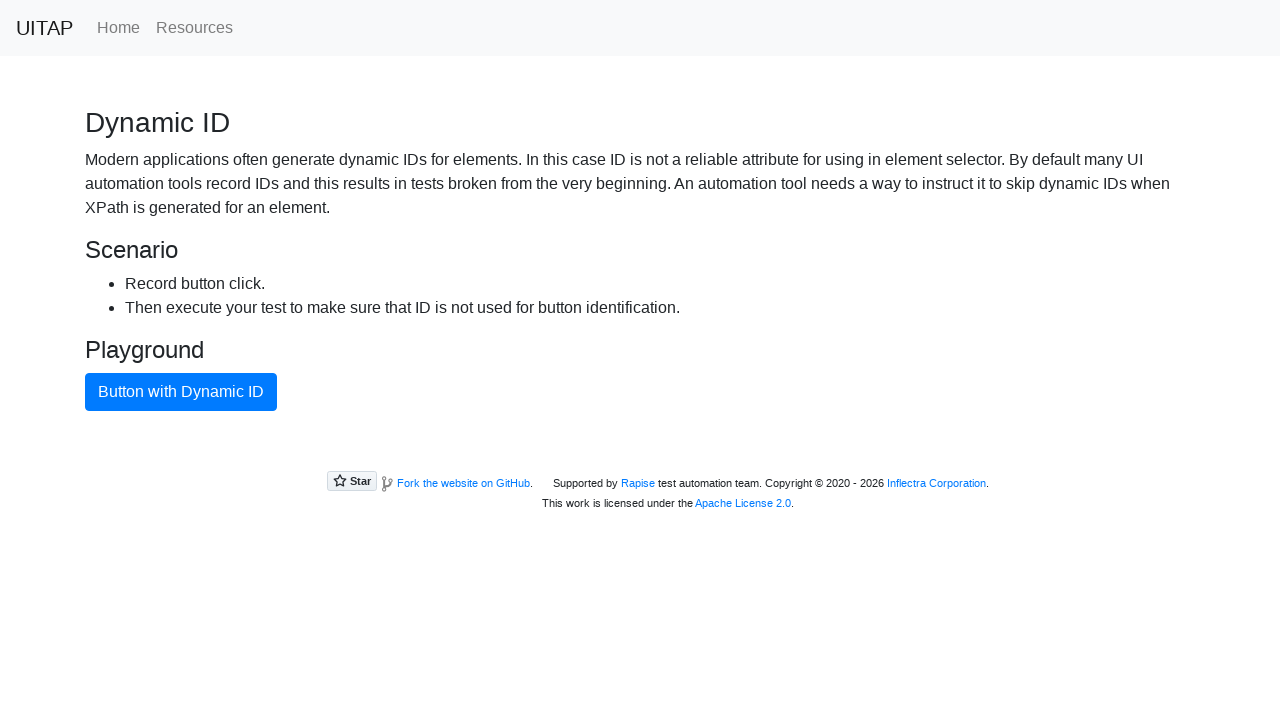

Navigated to dynamic ID page at http://www.uitestingplayground.com/dynamicid
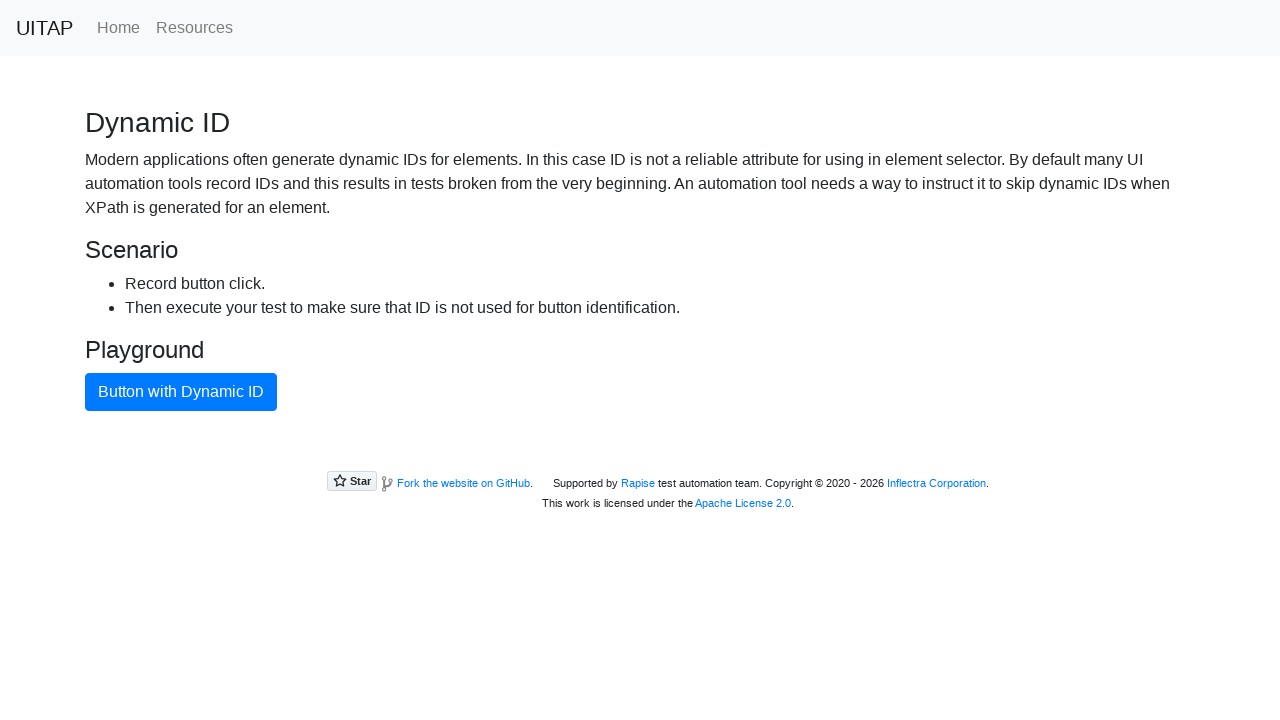

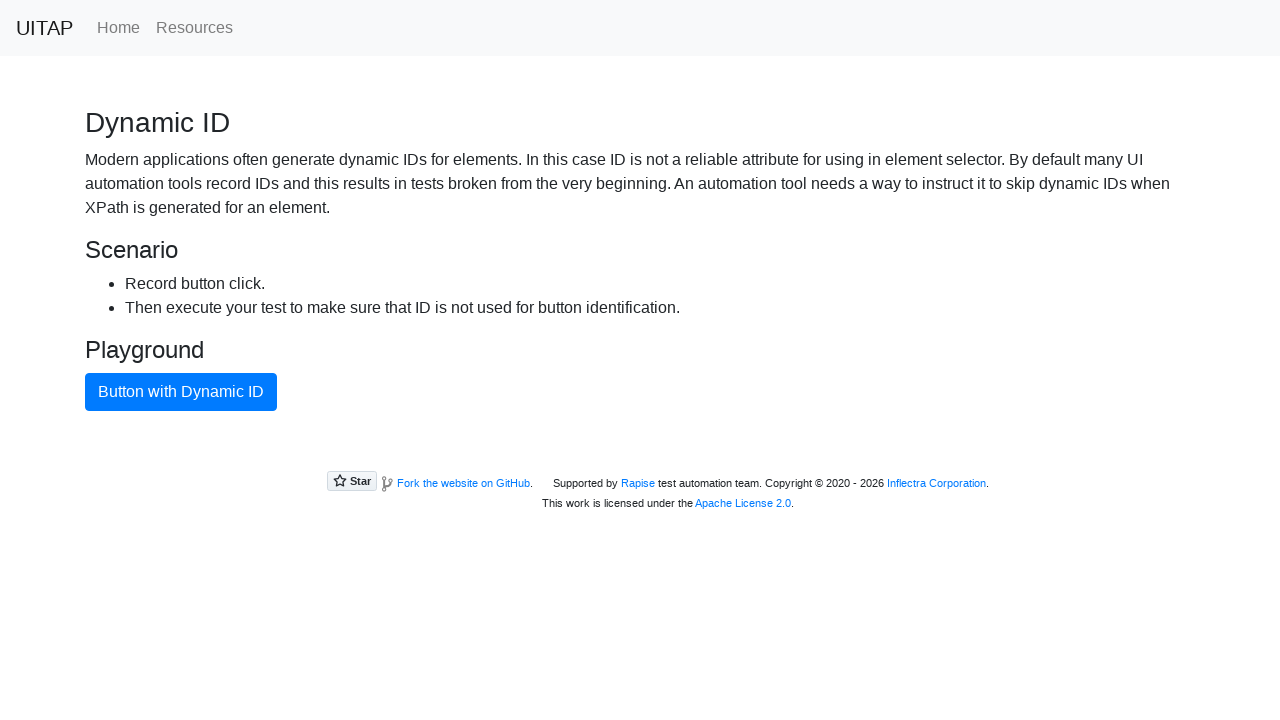